Tests keyboard key press functionality by sending SPACE and LEFT arrow keys to an element and verifying the displayed result text shows which key was pressed.

Starting URL: http://the-internet.herokuapp.com/key_presses

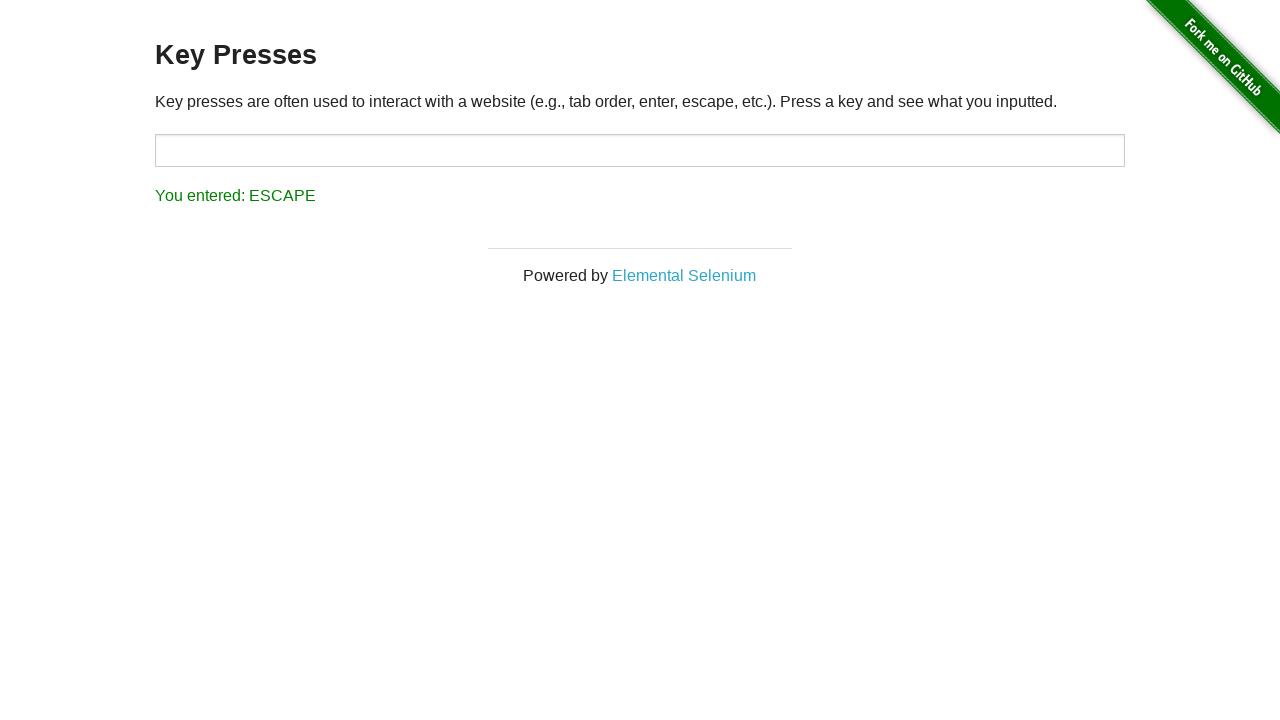

Navigated to key presses test page
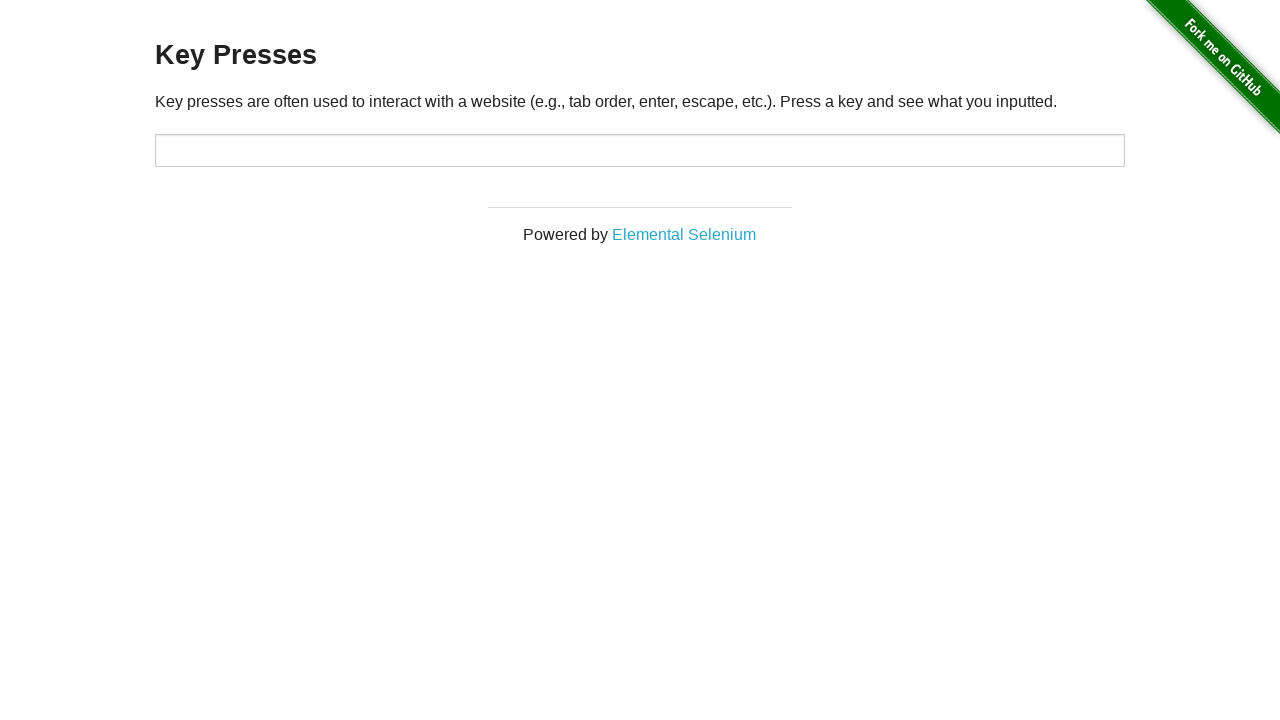

Pressed SPACE key on target element on #target
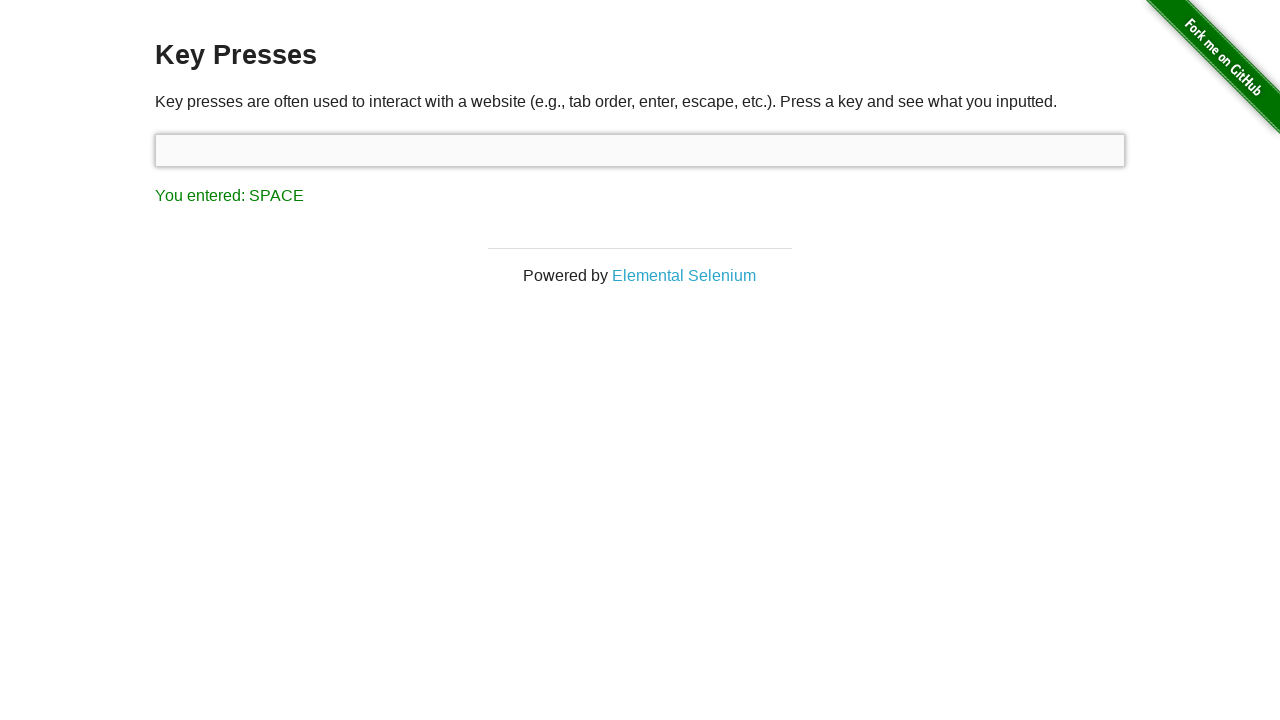

Result element loaded after SPACE key press
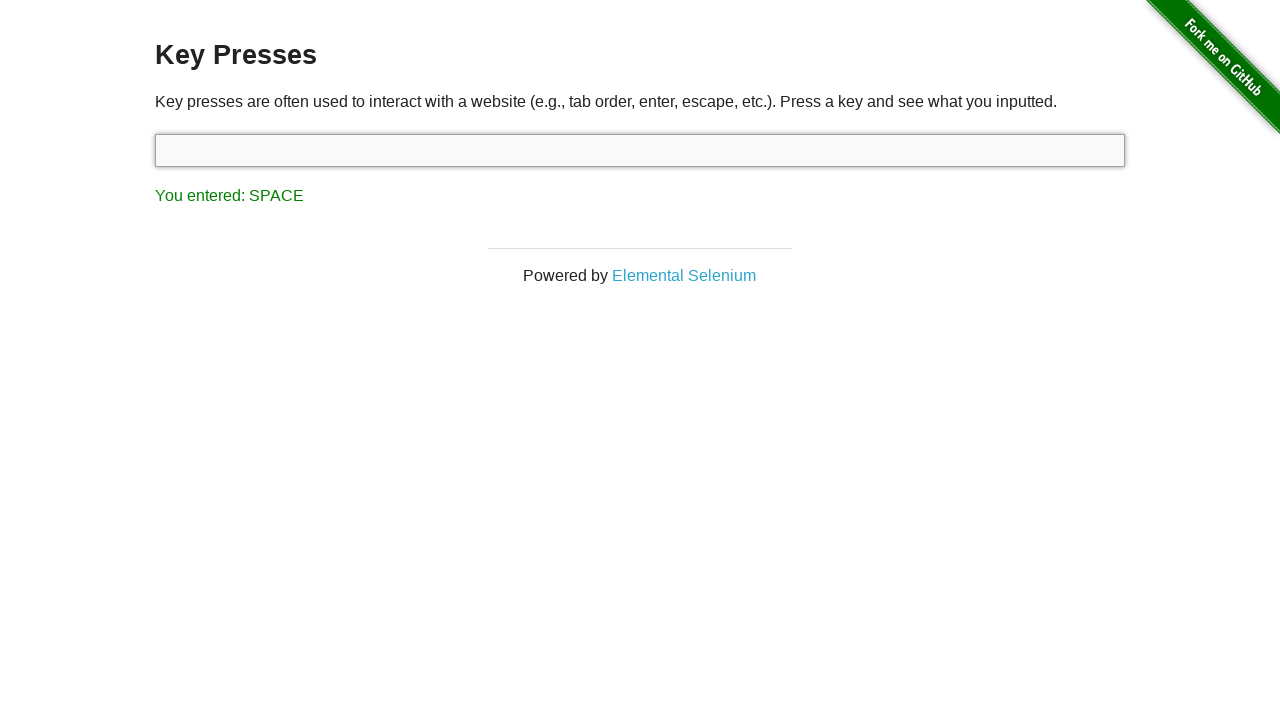

Verified result text shows 'You entered: SPACE'
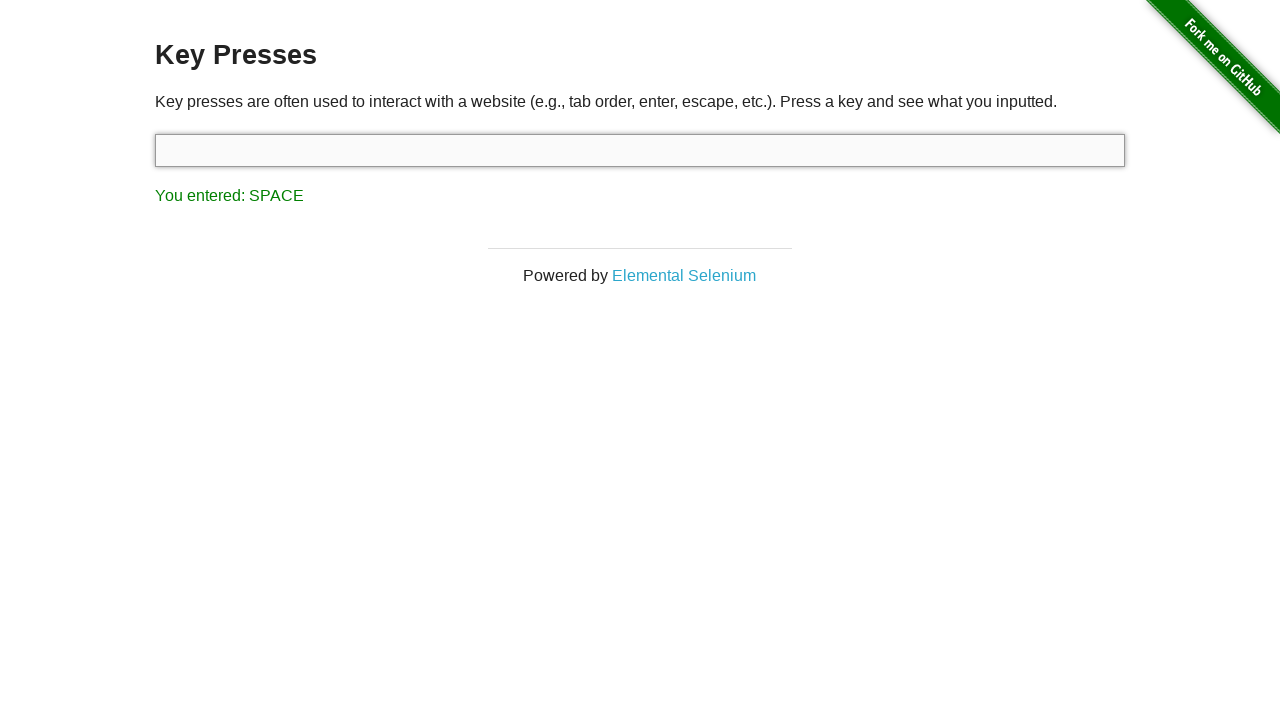

Pressed LEFT arrow key
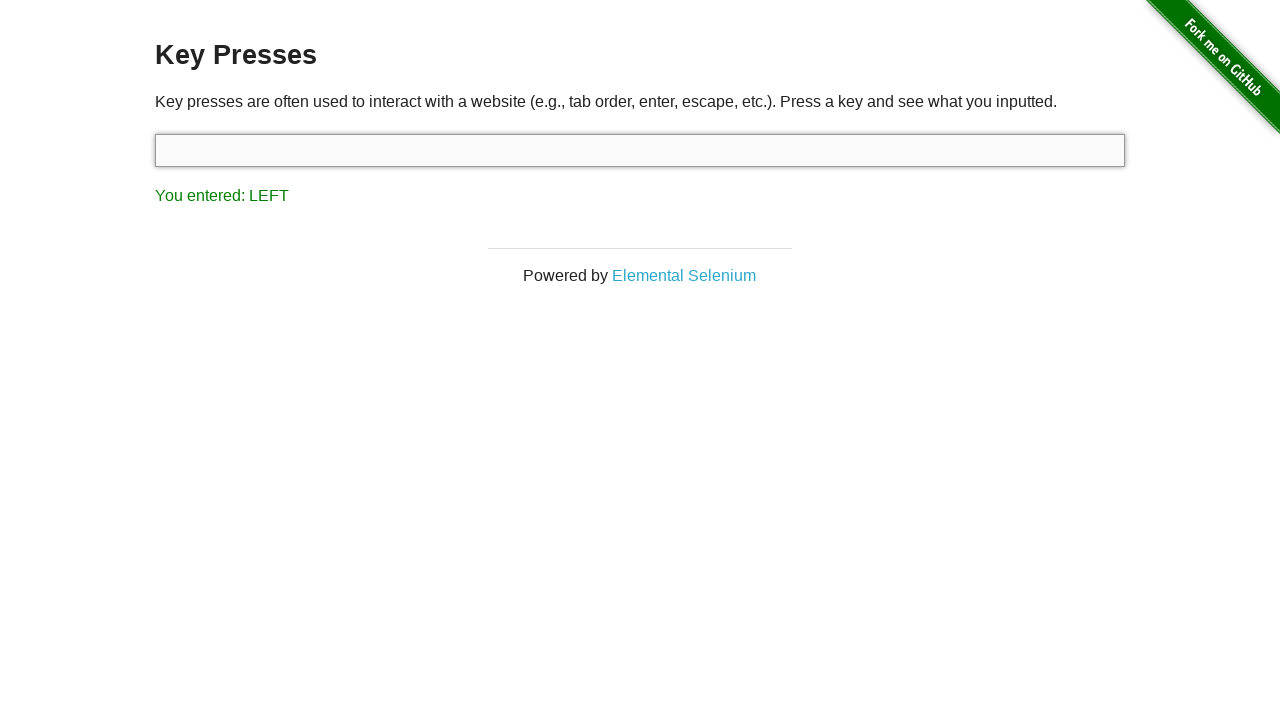

Verified result text shows 'You entered: LEFT'
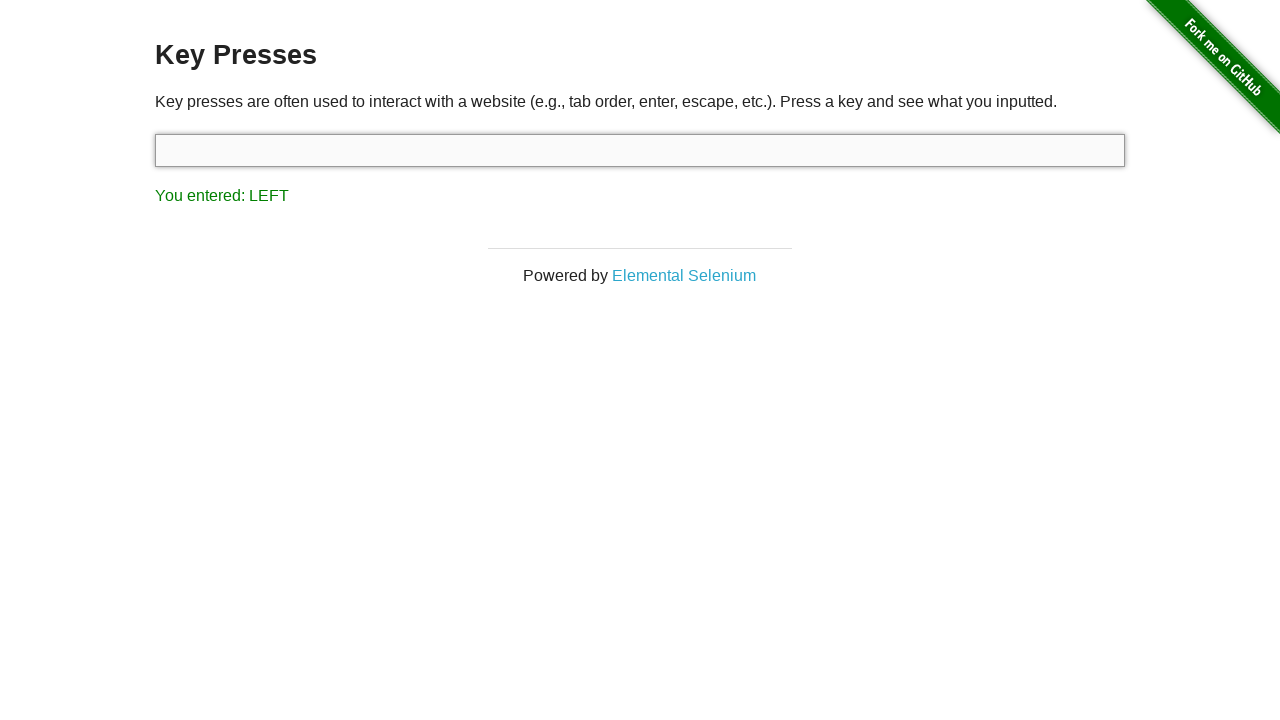

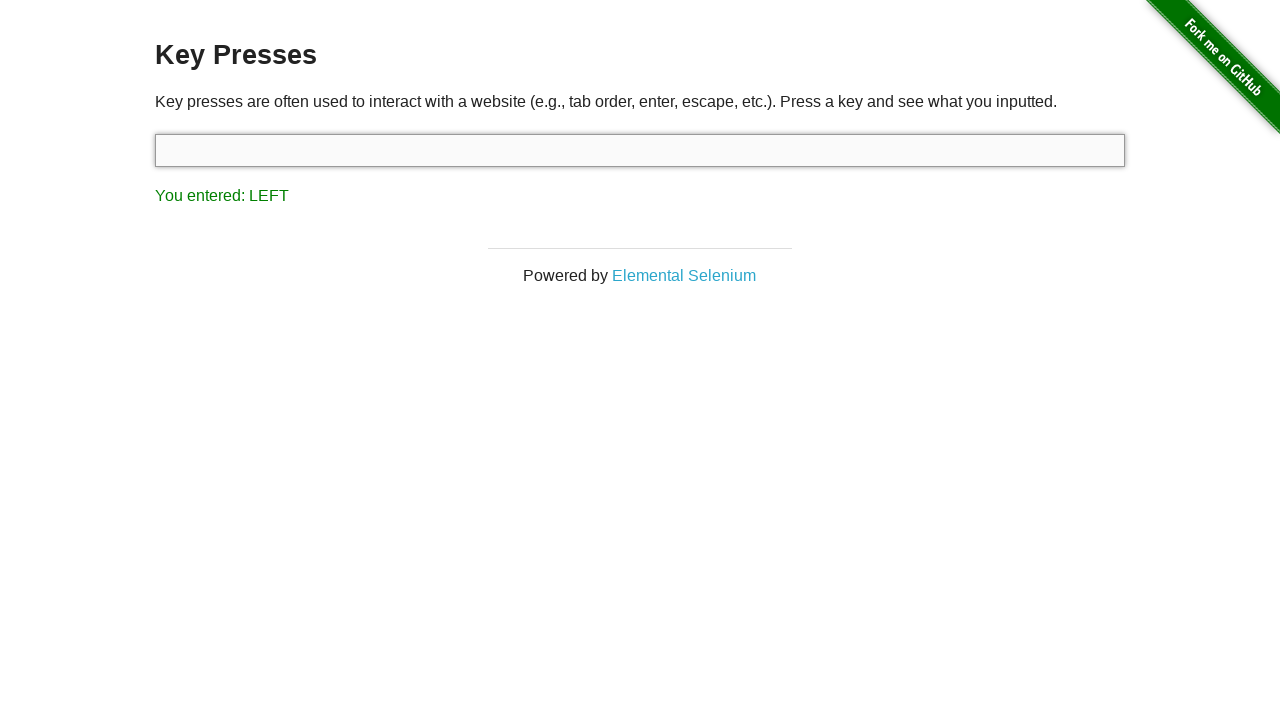